Tests iframe handling by switching between single and nested iframes, filling text fields within each frame context

Starting URL: http://demo.automationtesting.in/Frames.html

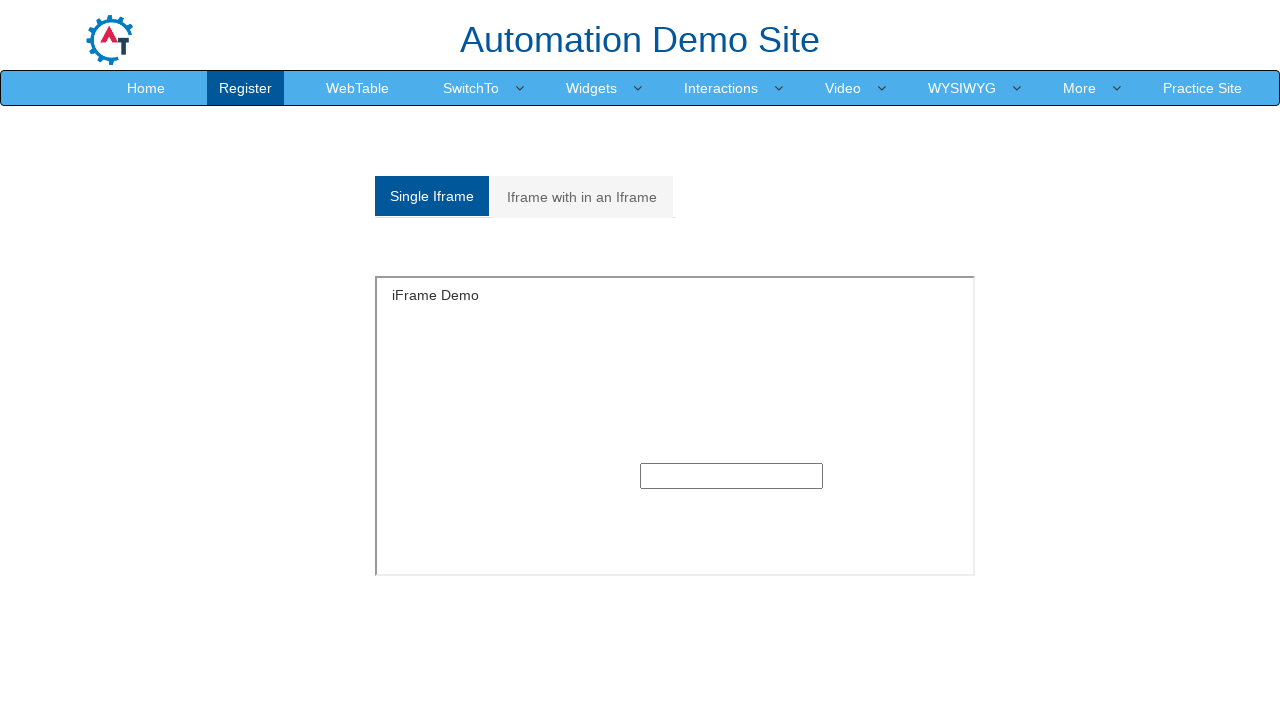

Retrieved all iframes on page - found 9 frames
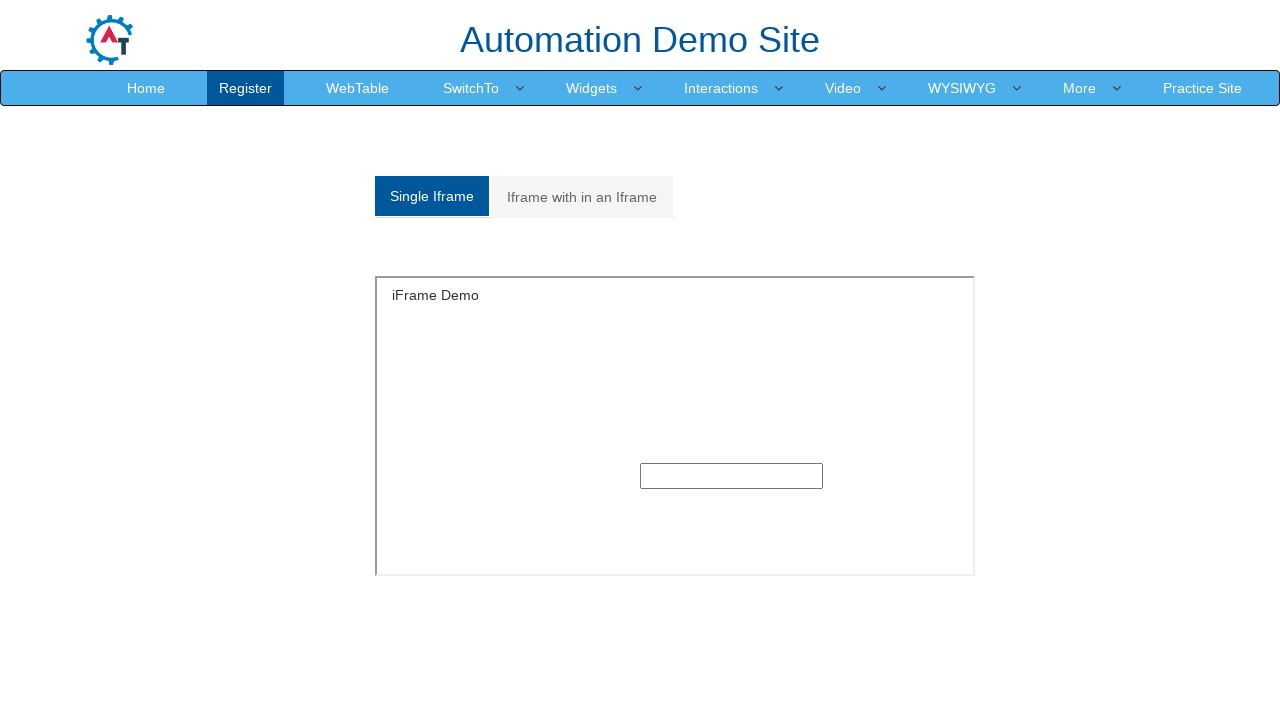

Logged names of all iframes on the page
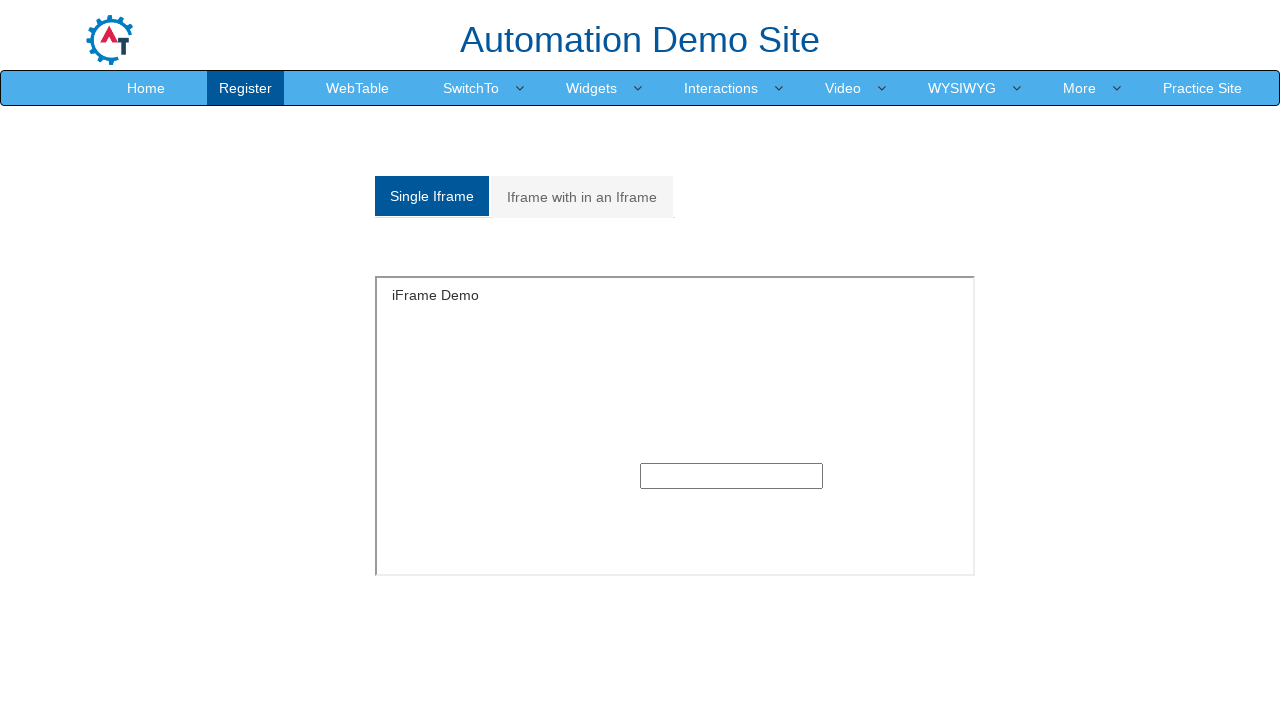

Located single iframe with id 'singleframe'
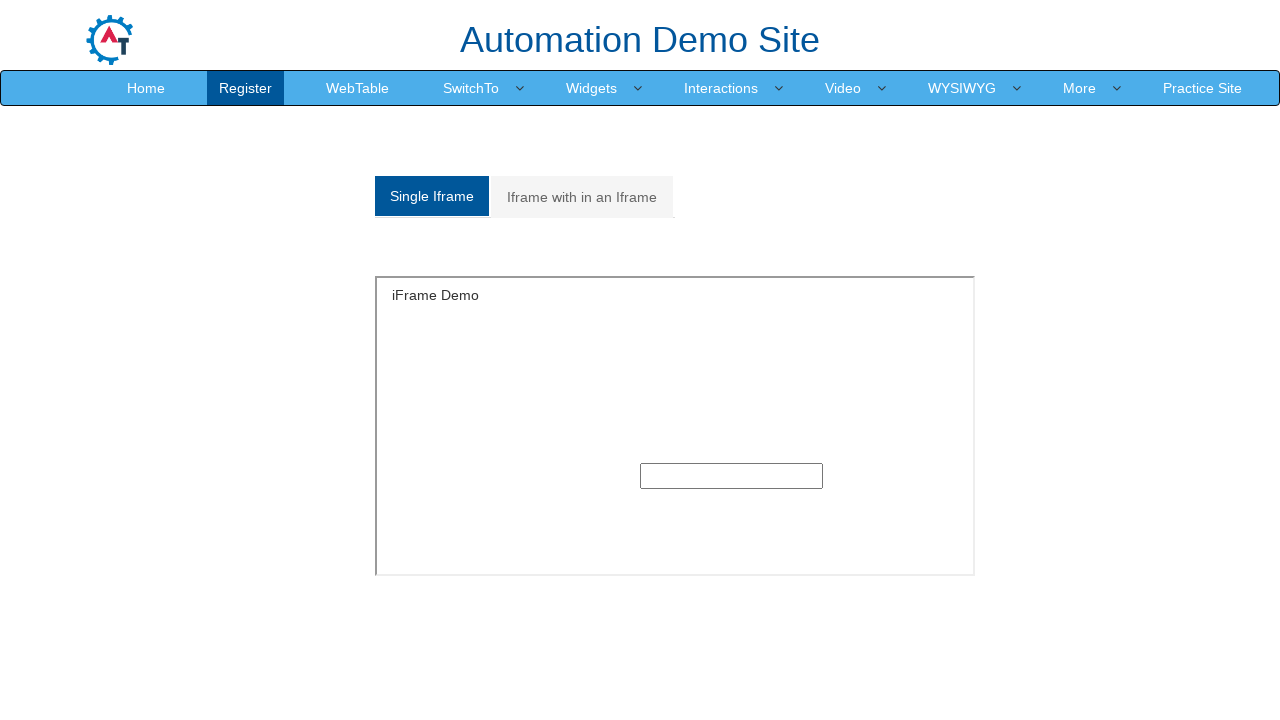

Filled input field in single iframe with 'selenium' on #singleframe >> internal:control=enter-frame >> xpath=//div[@class='col-xs-6 col
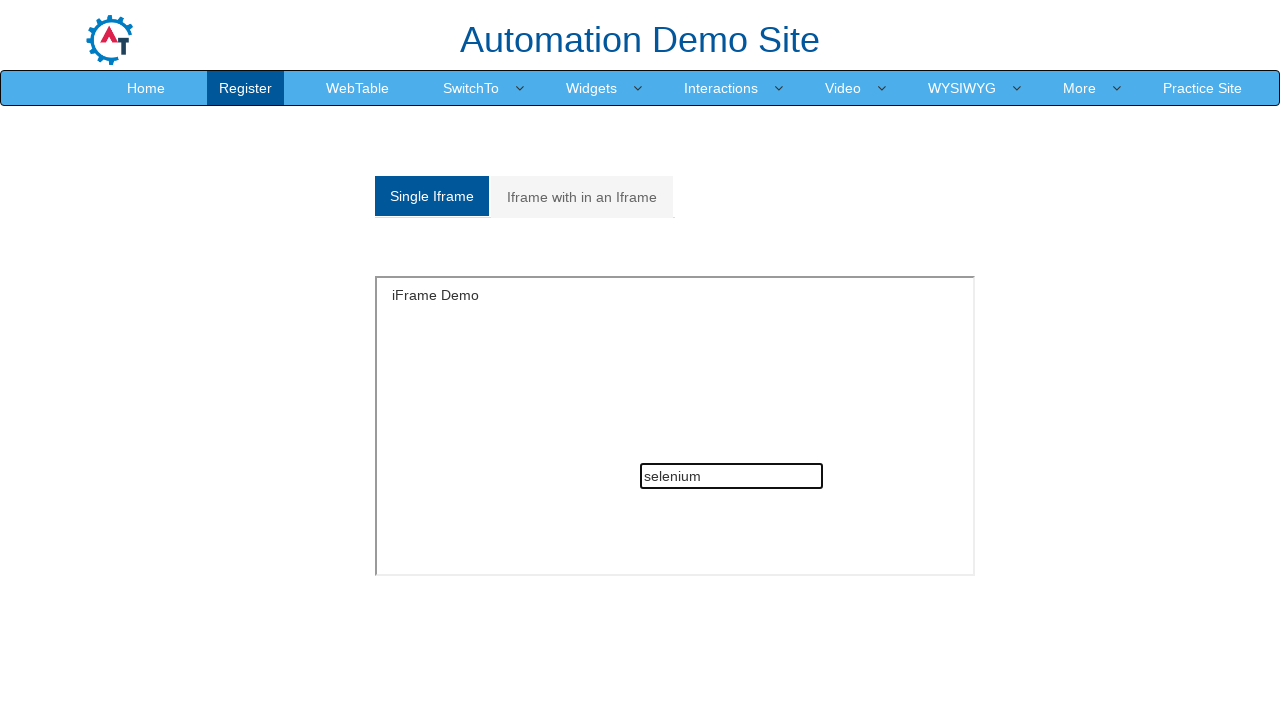

Clicked on 'Iframe with in an Iframe' tab to switch to nested iframe section at (582, 197) on xpath=//a[contains(text(),'Iframe with in an Iframe')]
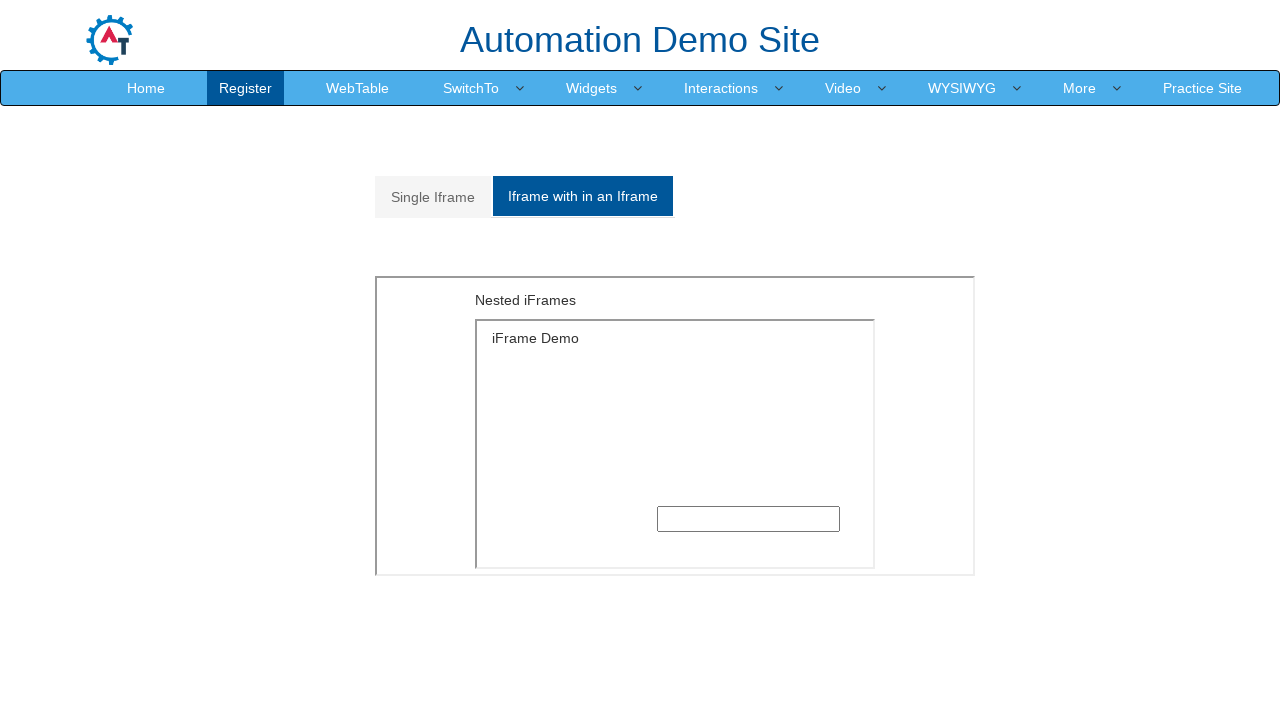

Located outer iframe (second iframe on page)
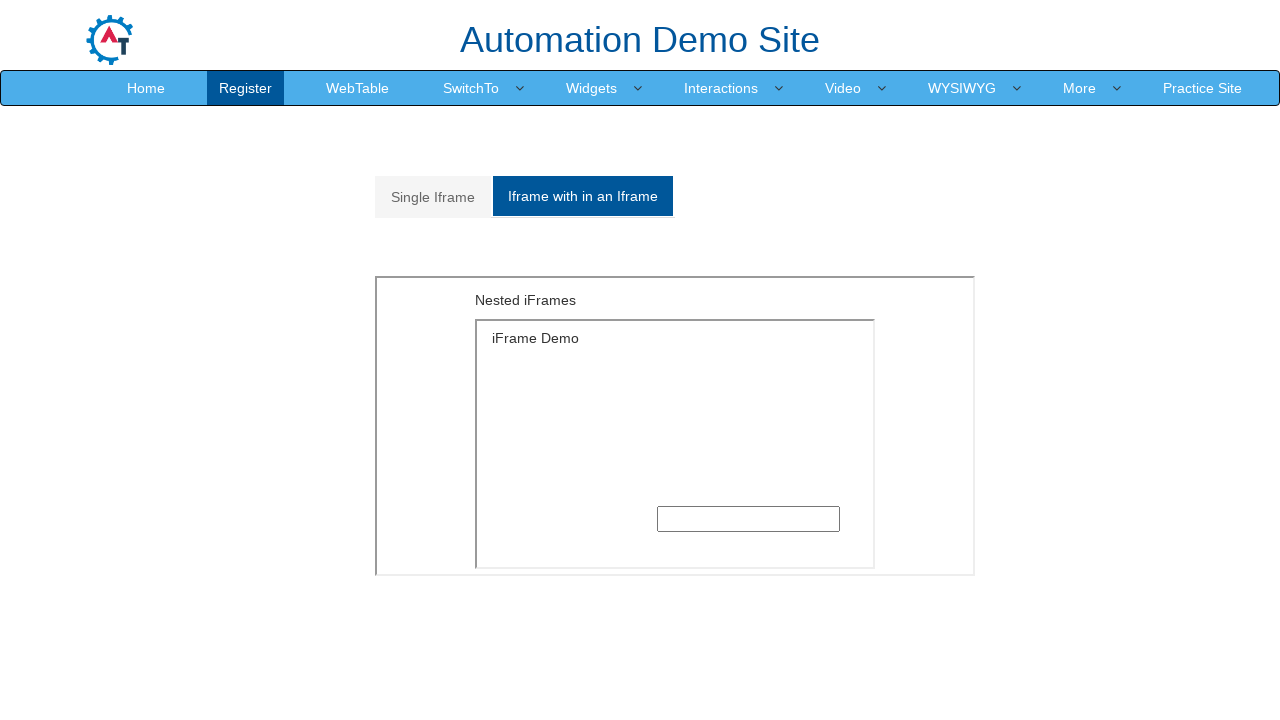

Located inner iframe nested within outer iframe
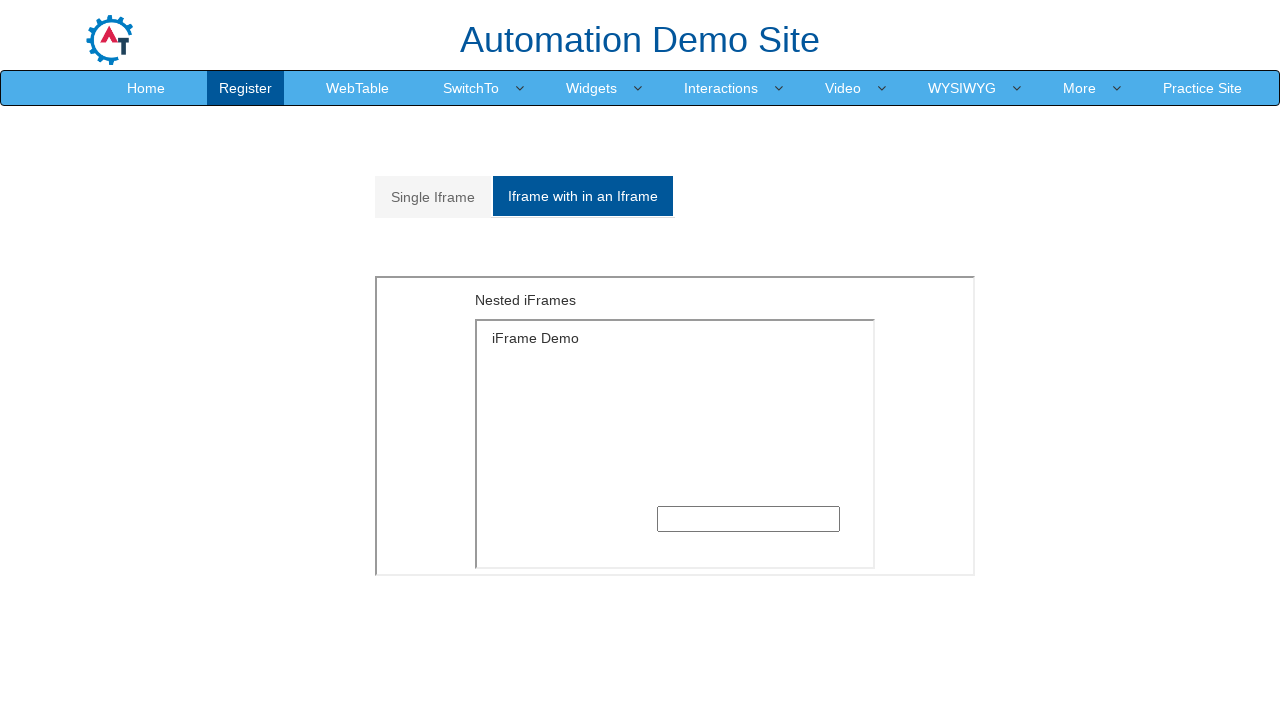

Filled input field in nested iframe with 'Webdriver' on iframe >> nth=1 >> internal:control=enter-frame >> iframe >> nth=0 >> internal:c
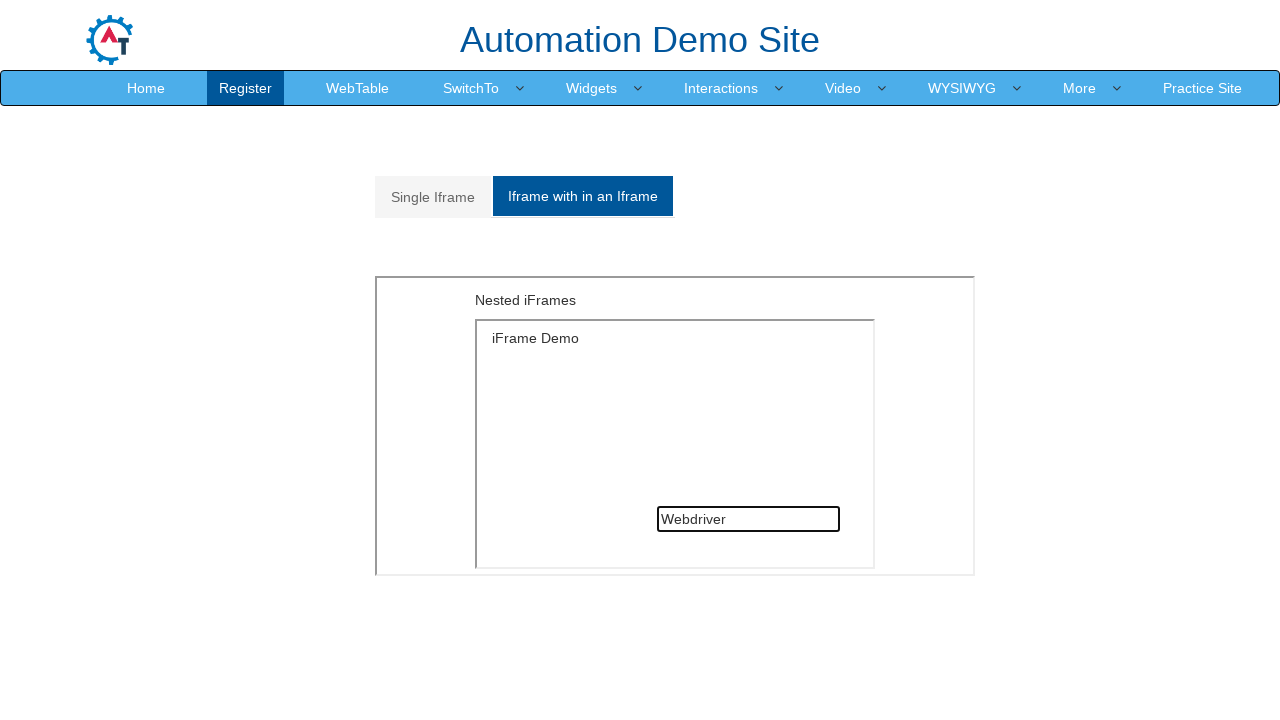

Waited 3 seconds
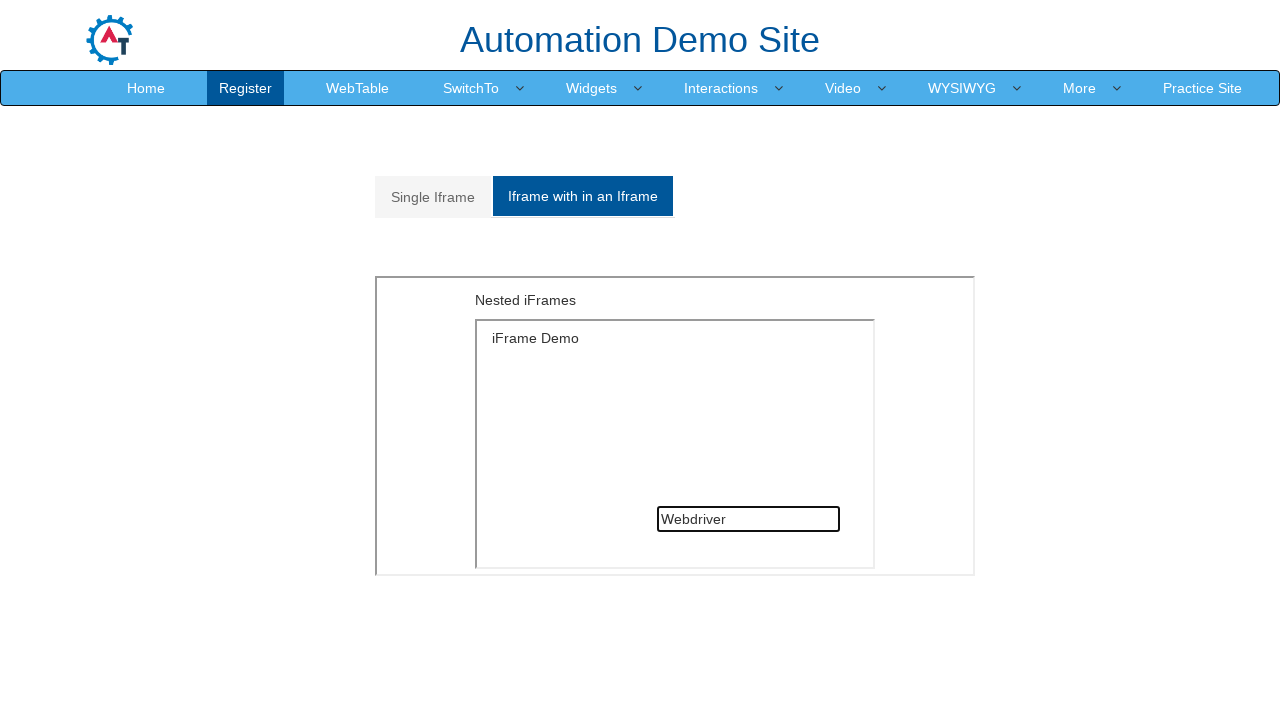

Clicked on 'Single Iframe' tab to return to single iframe section at (433, 197) on xpath=//a[contains(text(),'Single Iframe')]
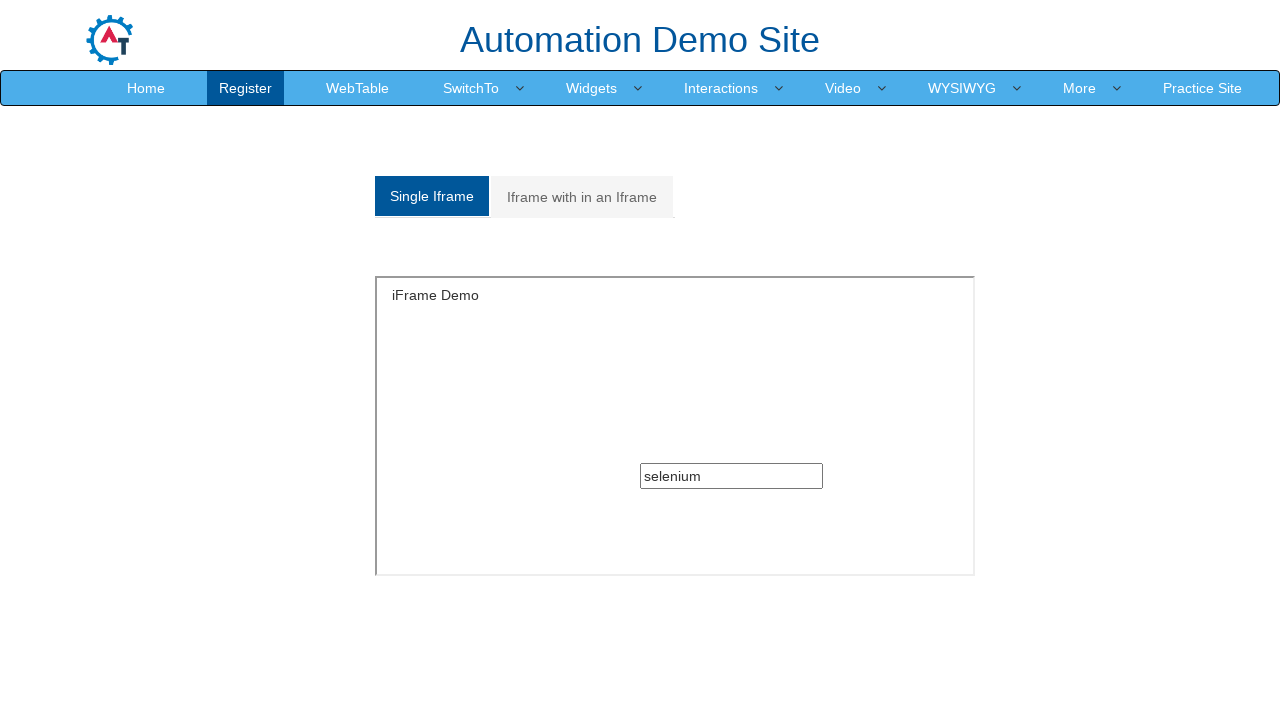

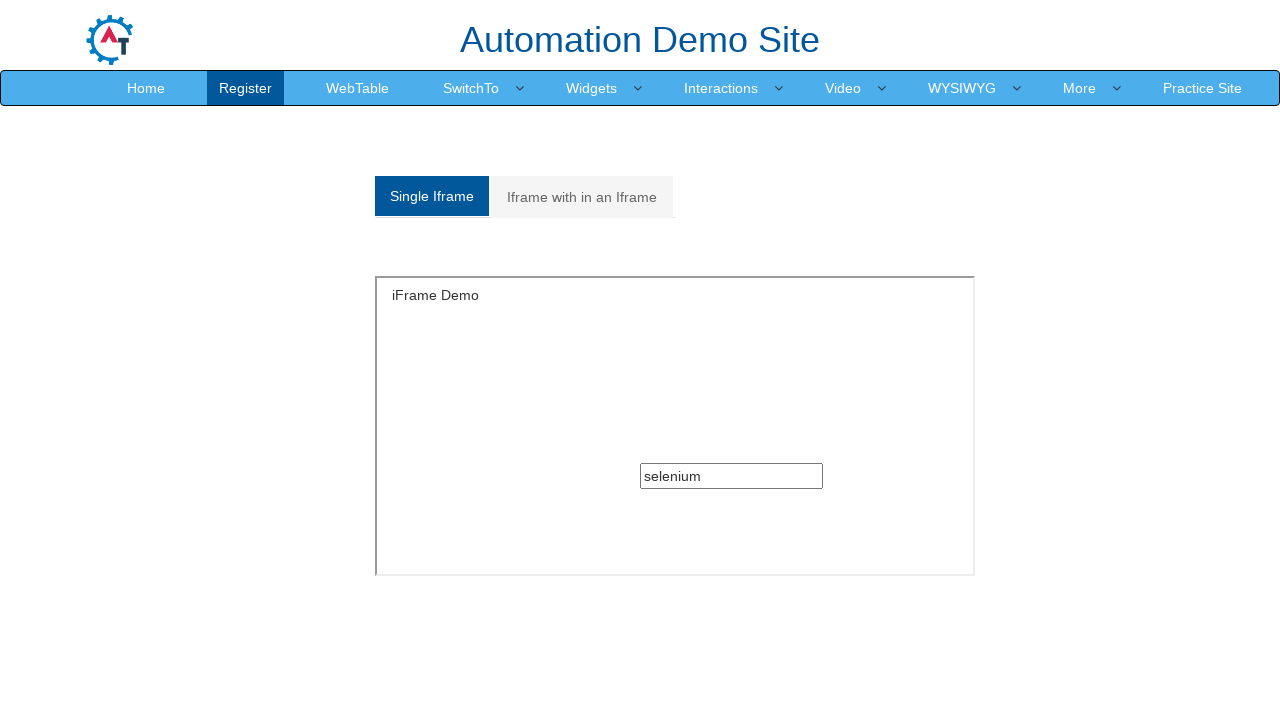